Tests JavaScript execution capabilities by retrieving the page title and scrolling to the bottom of the OpenCart demo page.

Starting URL: https://demo.opencart.com/

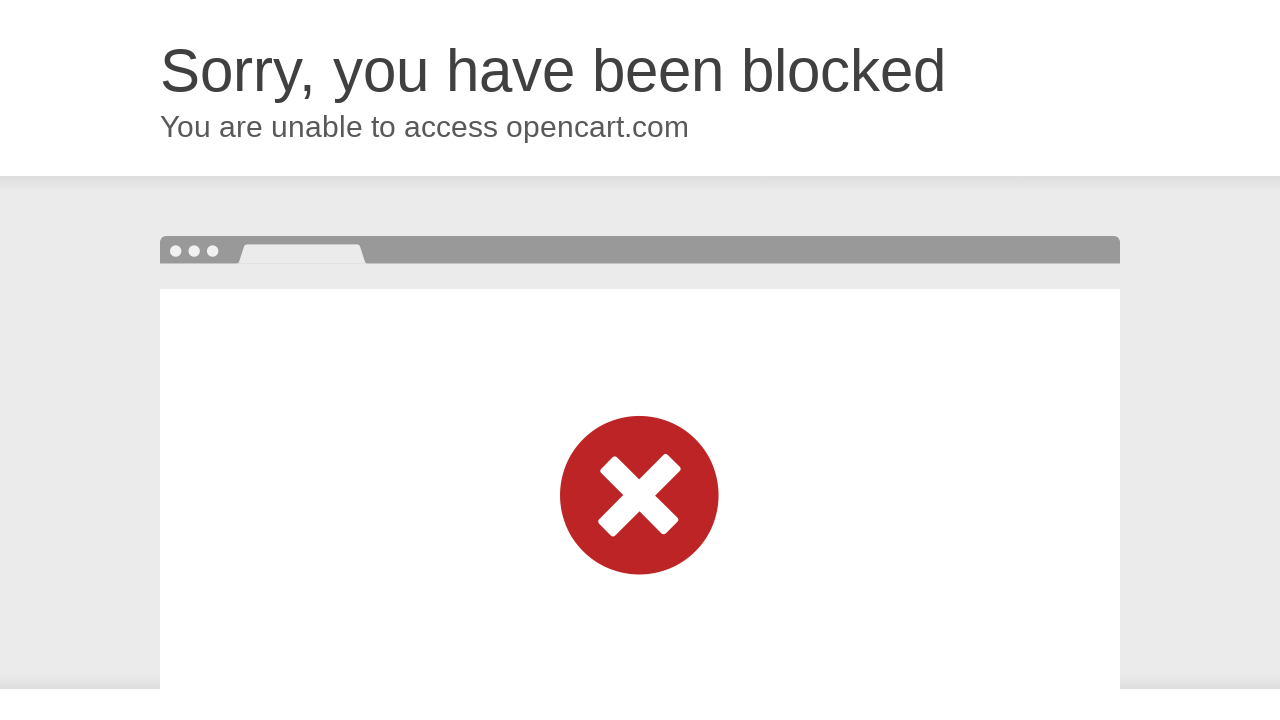

Retrieved page title using JavaScript execution
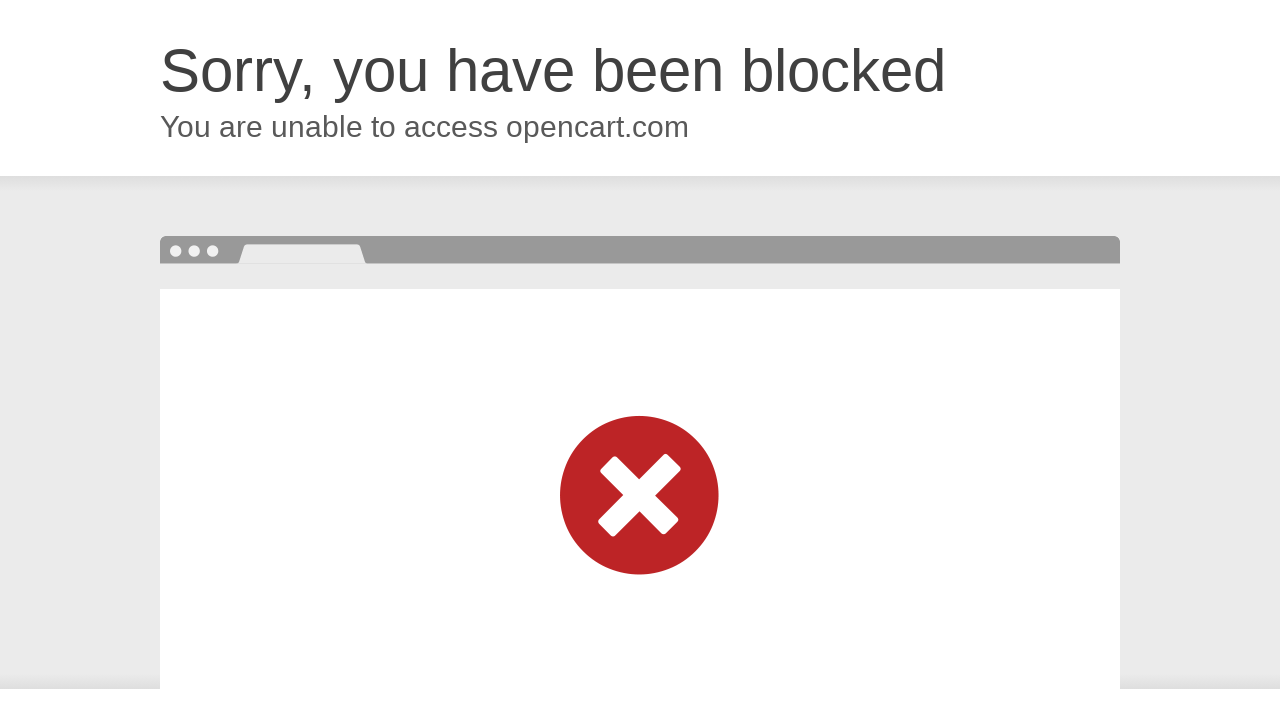

Scrolled to the bottom of the OpenCart demo page
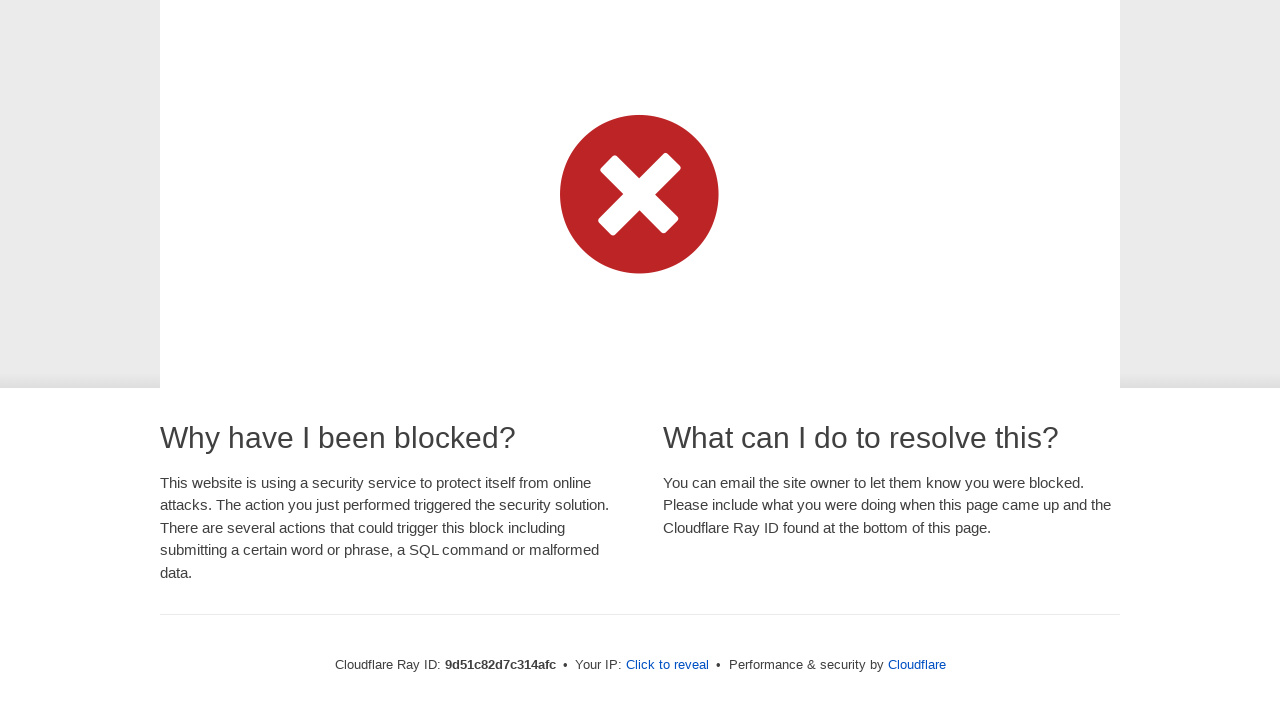

Waited for scroll animation to complete
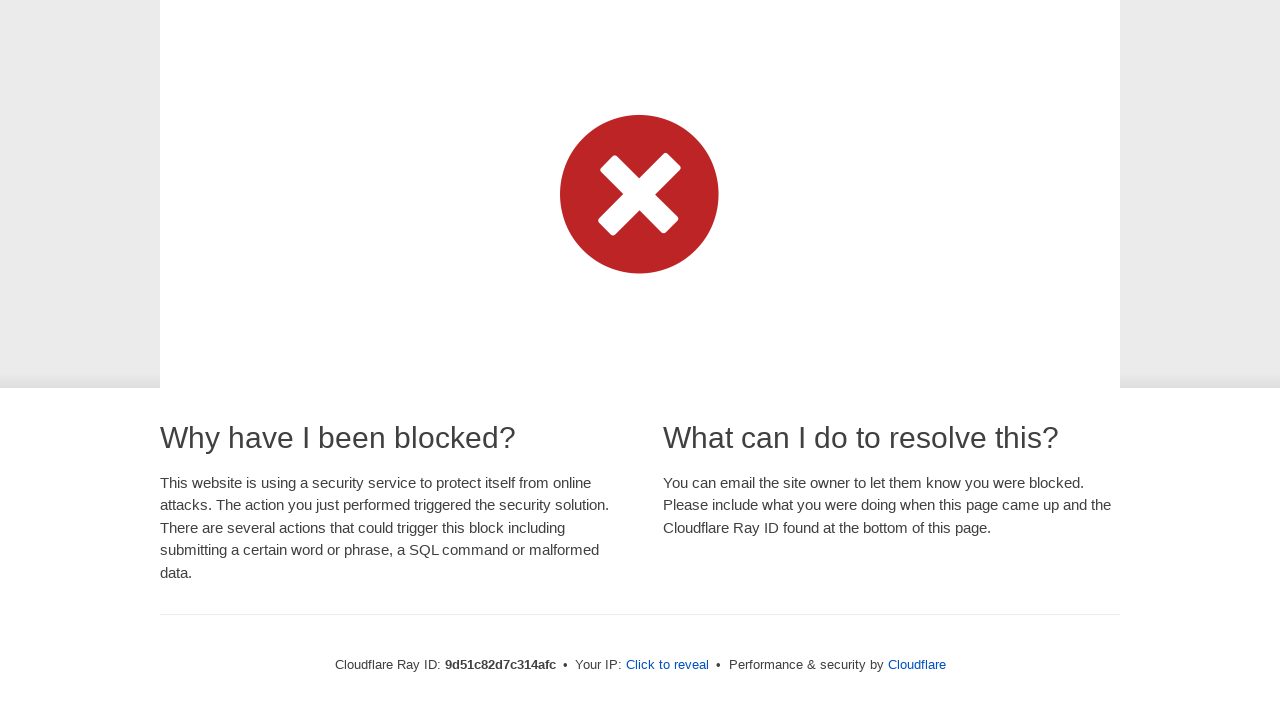

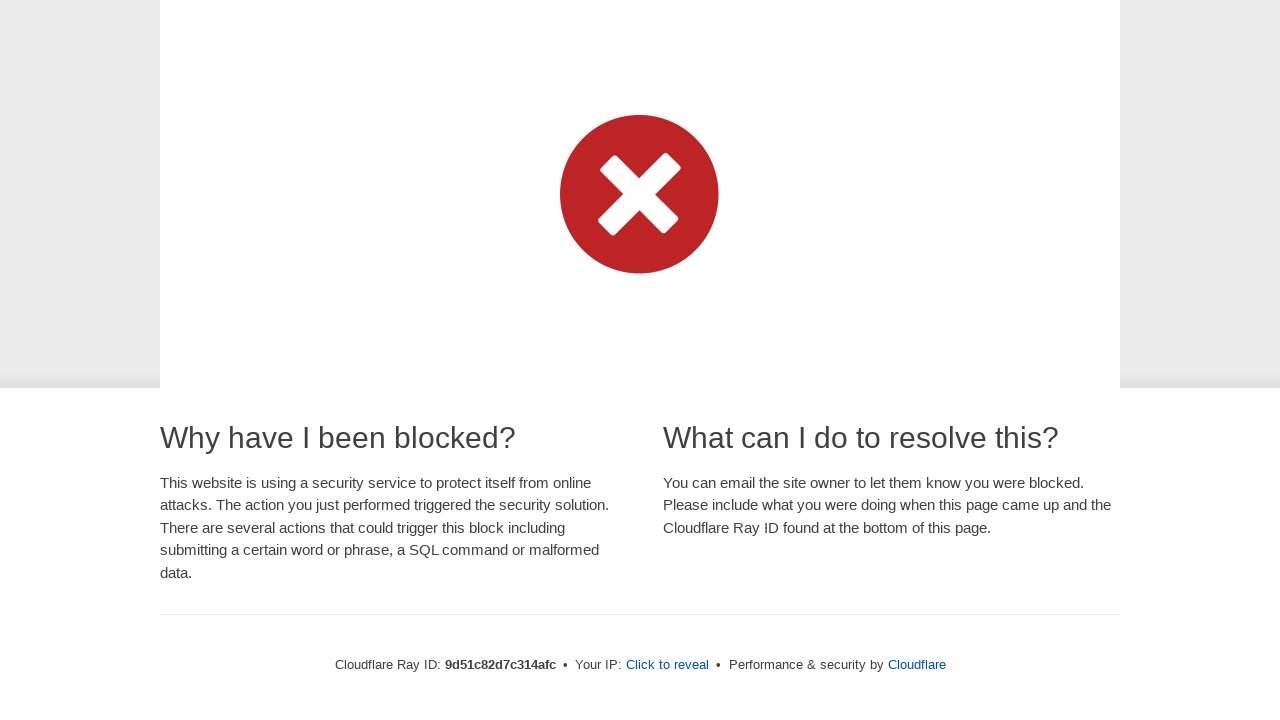